Tests pressing keyboard keys using Action Builder approach by sending the TAB key without targeting a specific element first, then verifying the result.

Starting URL: http://the-internet.herokuapp.com/key_presses

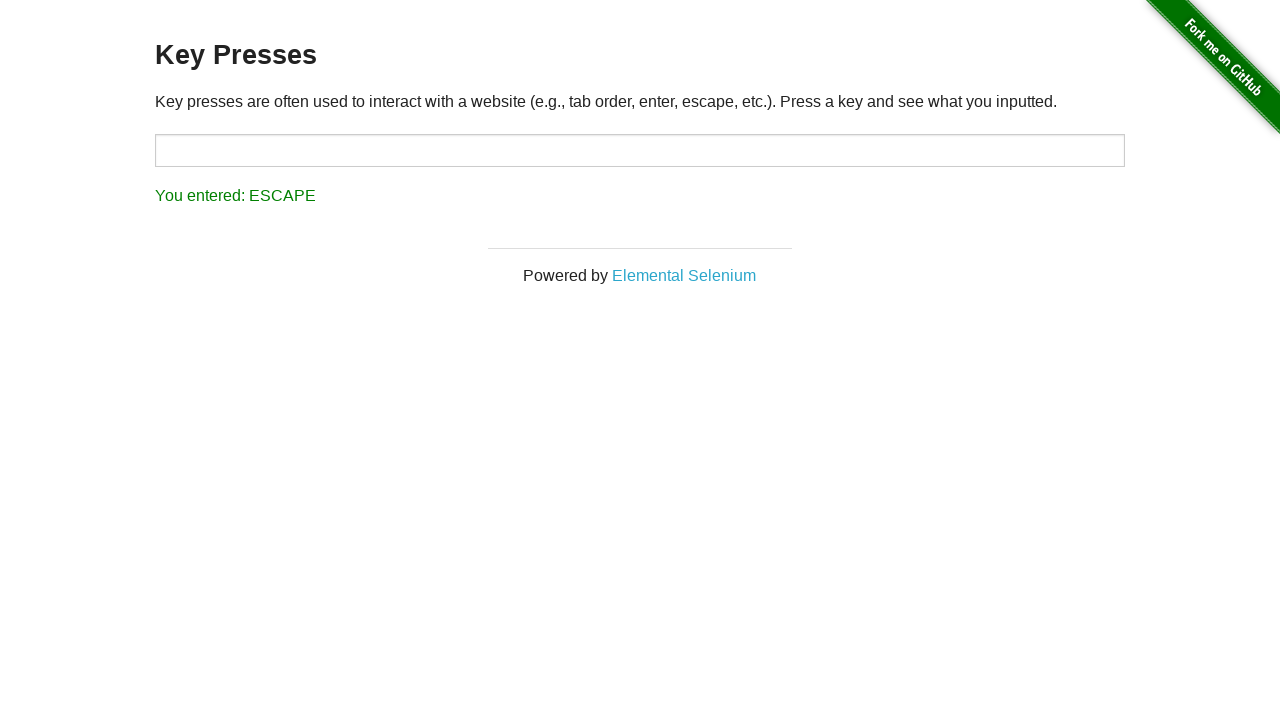

Pressed TAB key using keyboard action
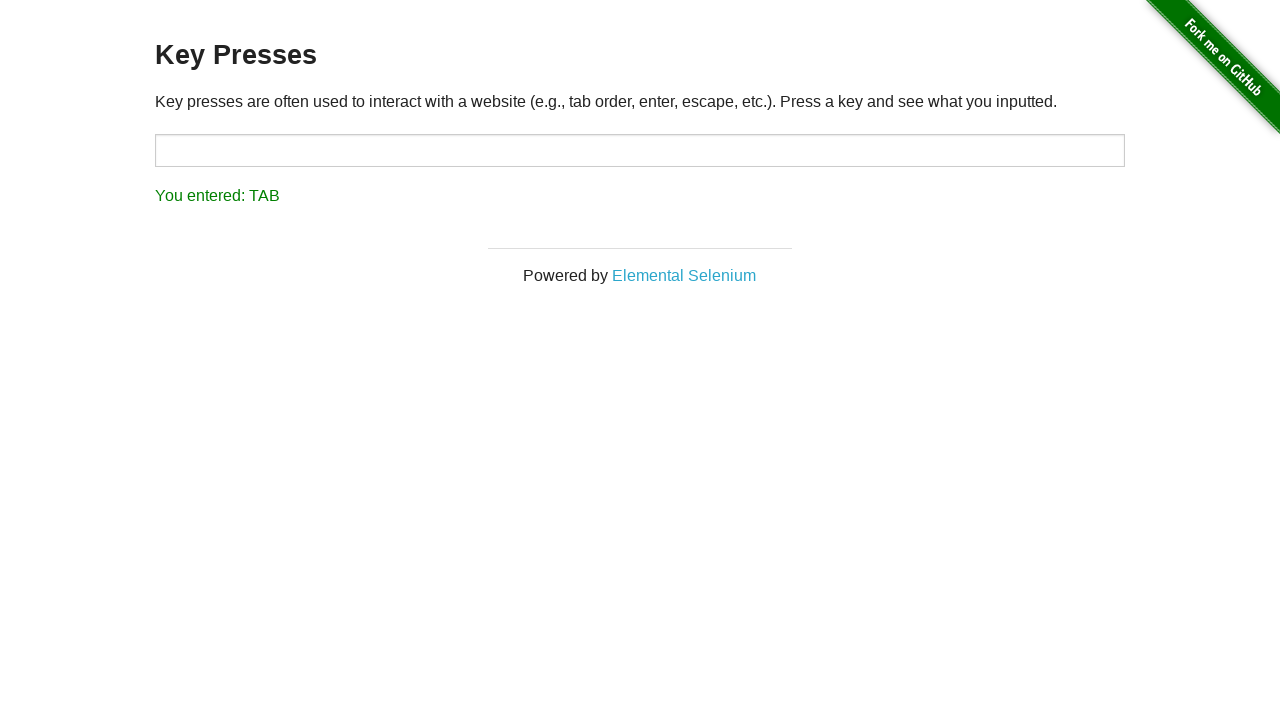

Result element loaded after TAB key press
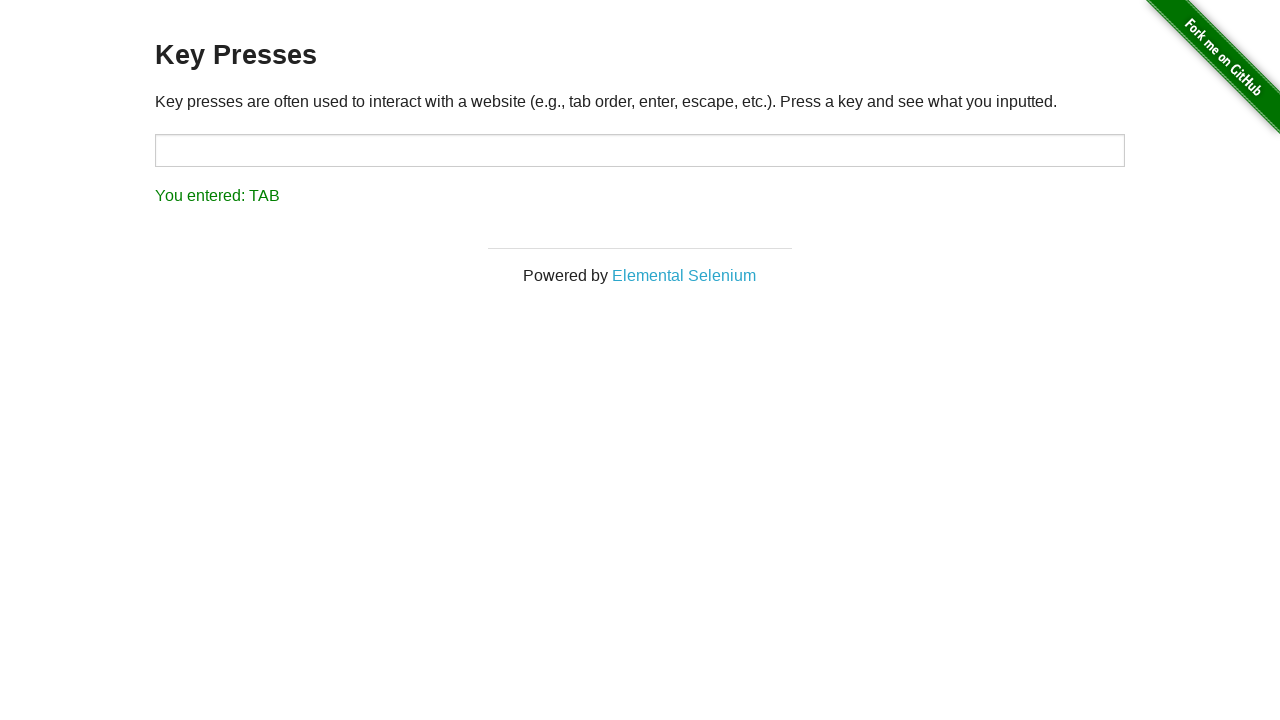

Retrieved result text content
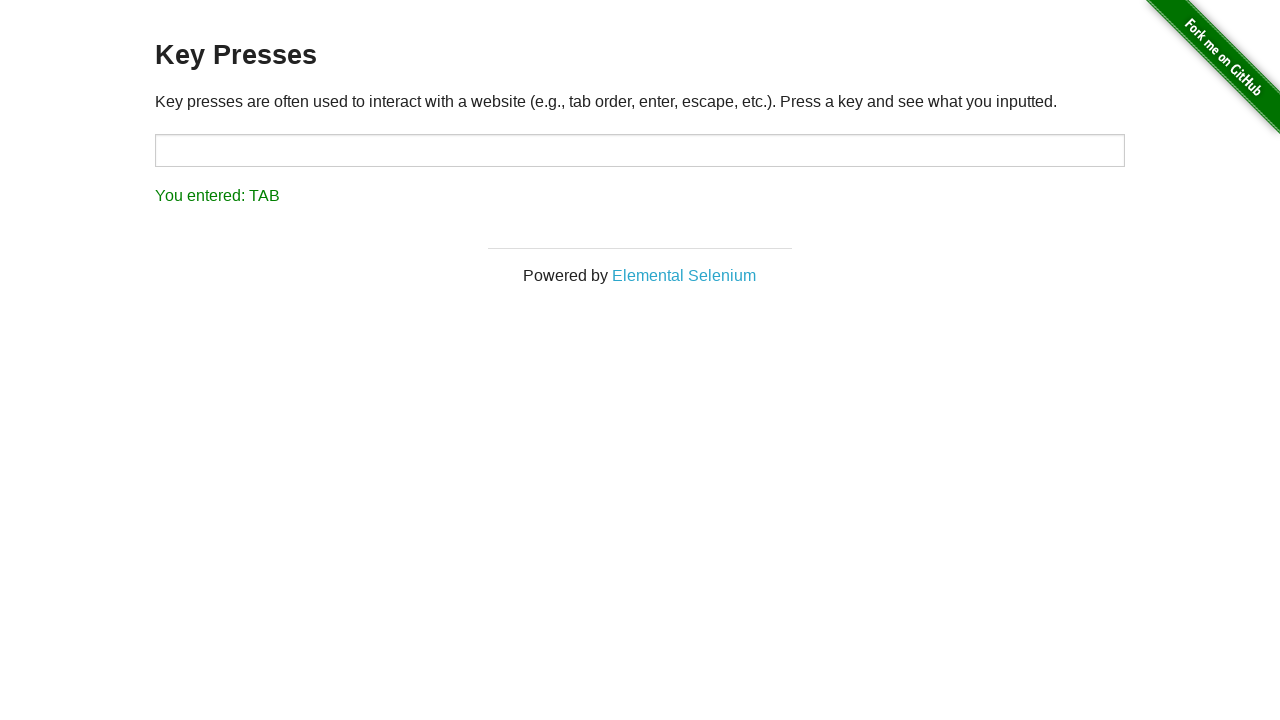

Verified result text is 'You entered: TAB'
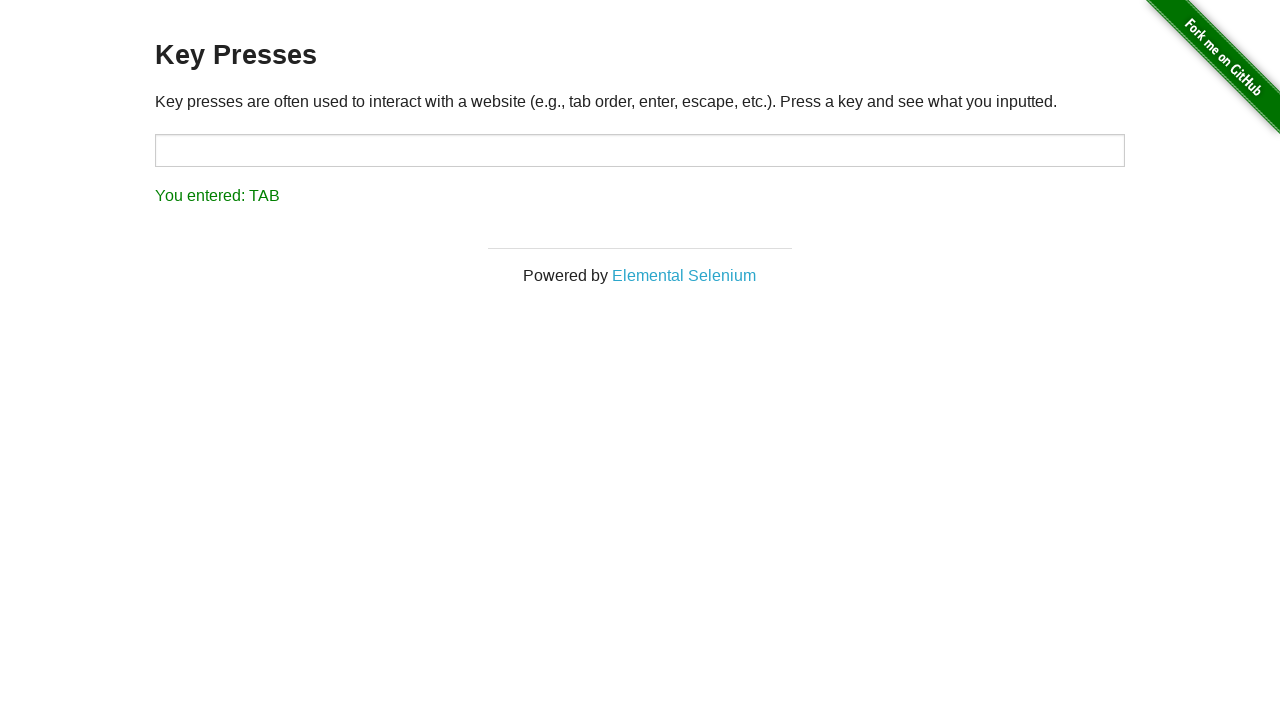

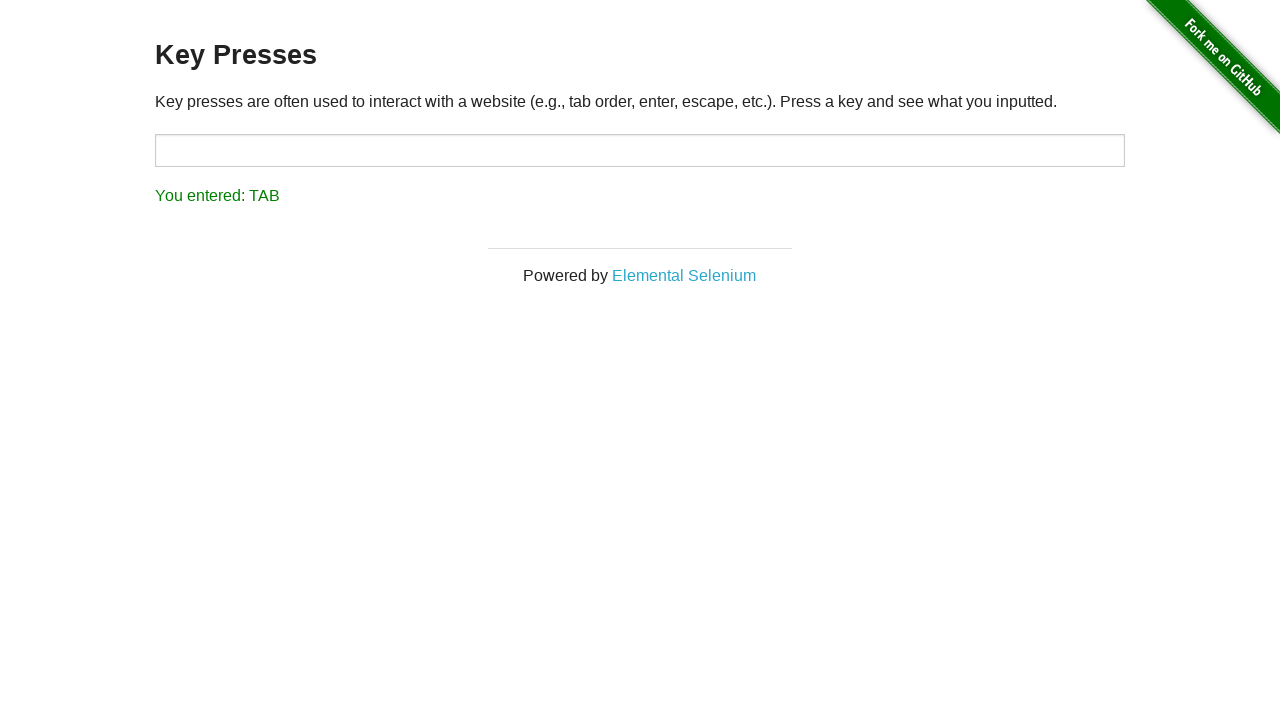